Navigates to a practice inputs page, clicks the Home link, and verifies the page title

Starting URL: https://practice.cydeo.com/inputs

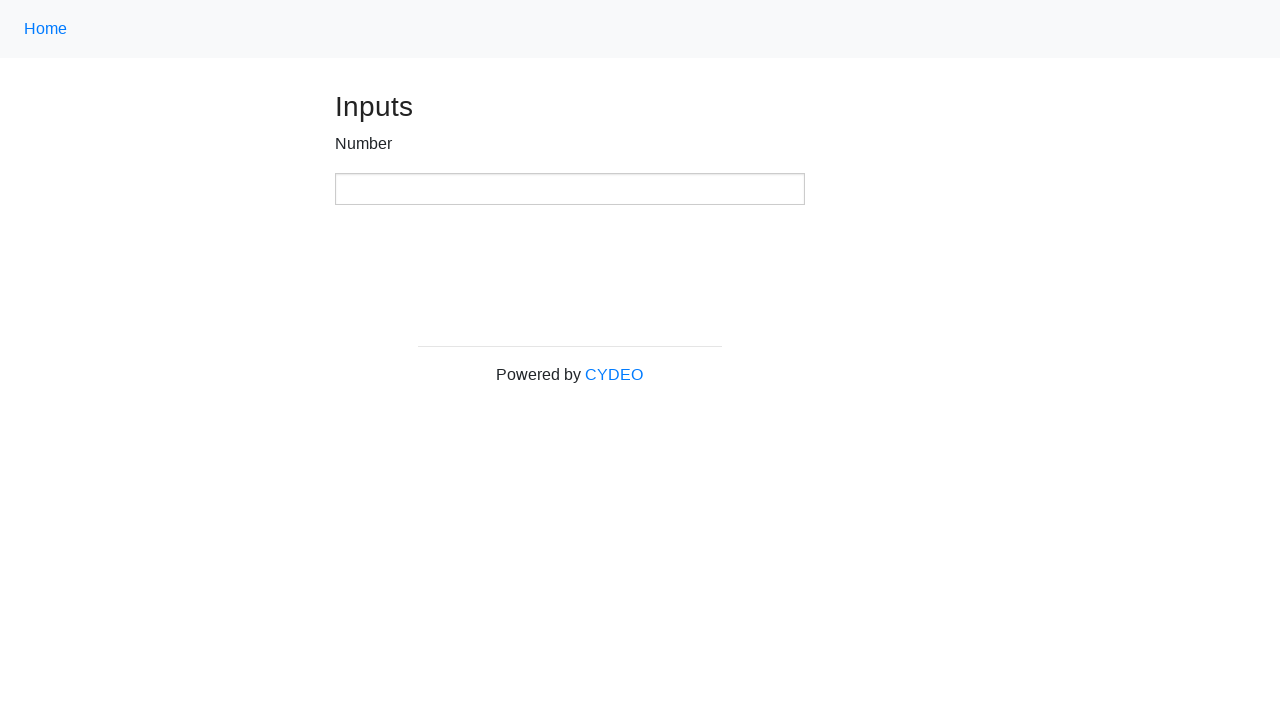

Clicked the Home link using nav-link class selector at (46, 29) on .nav-link
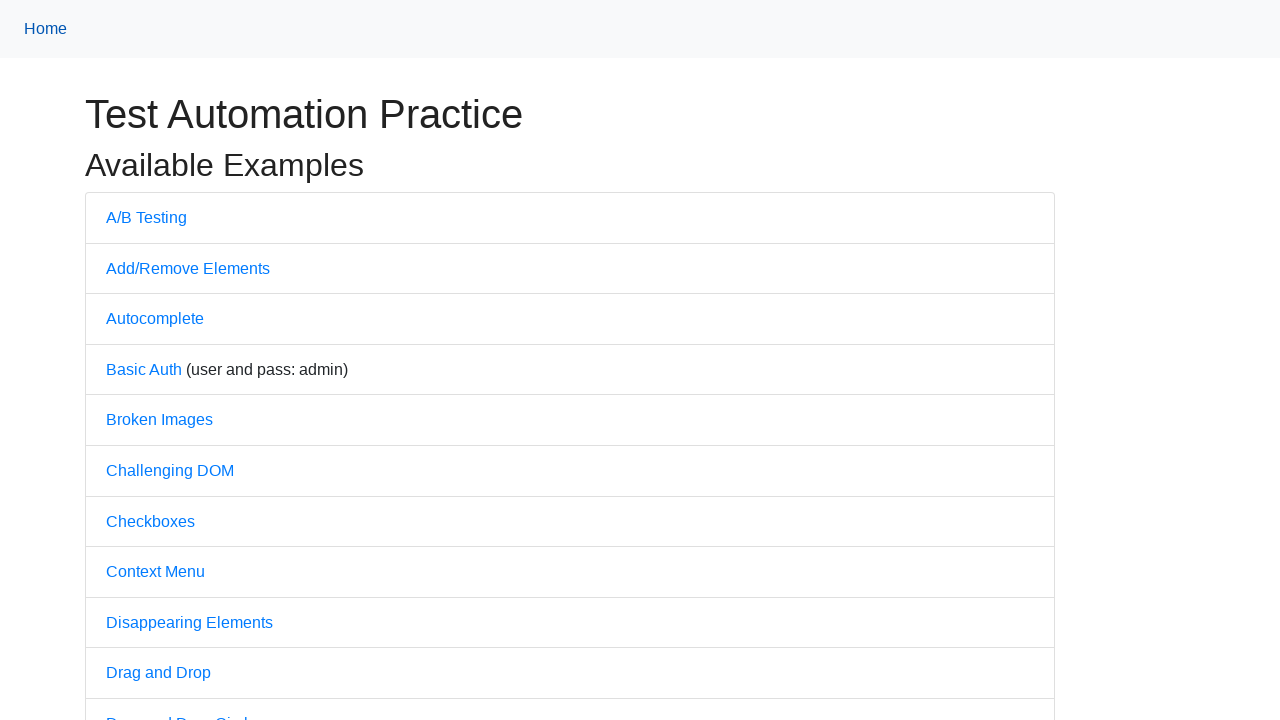

Waited for page navigation to complete (networkidle state)
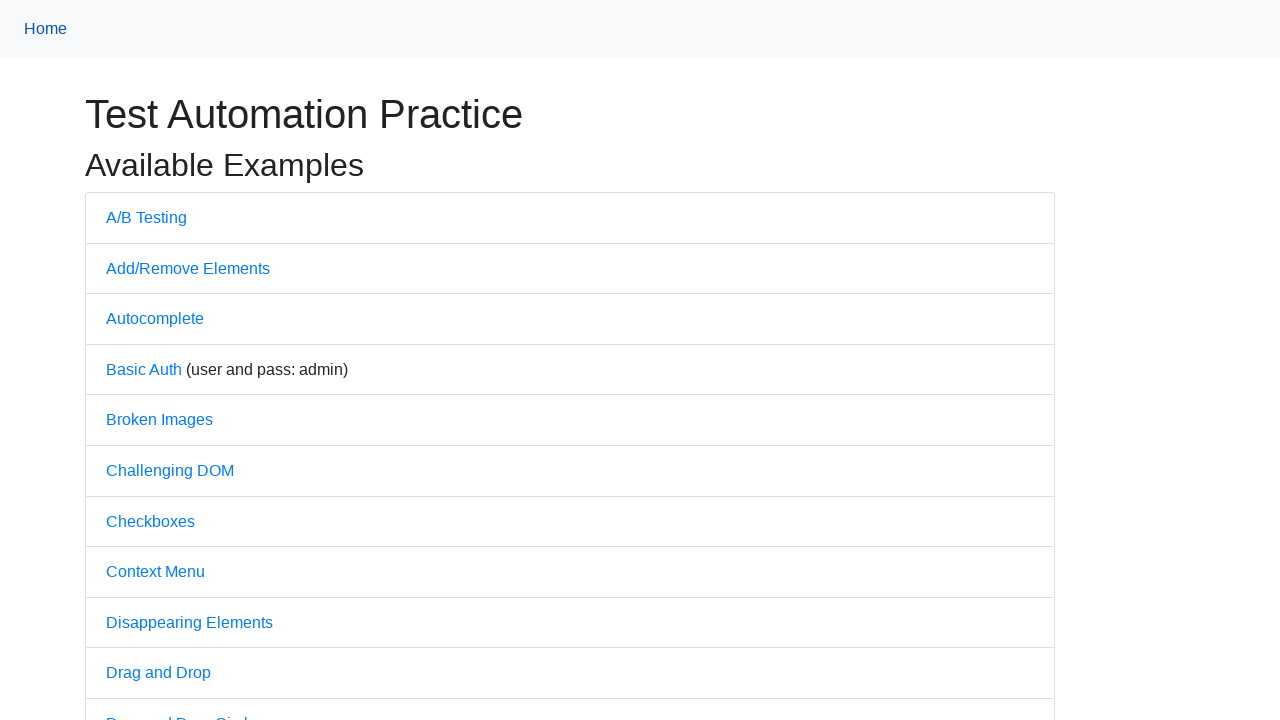

Verified page title is 'Practice'
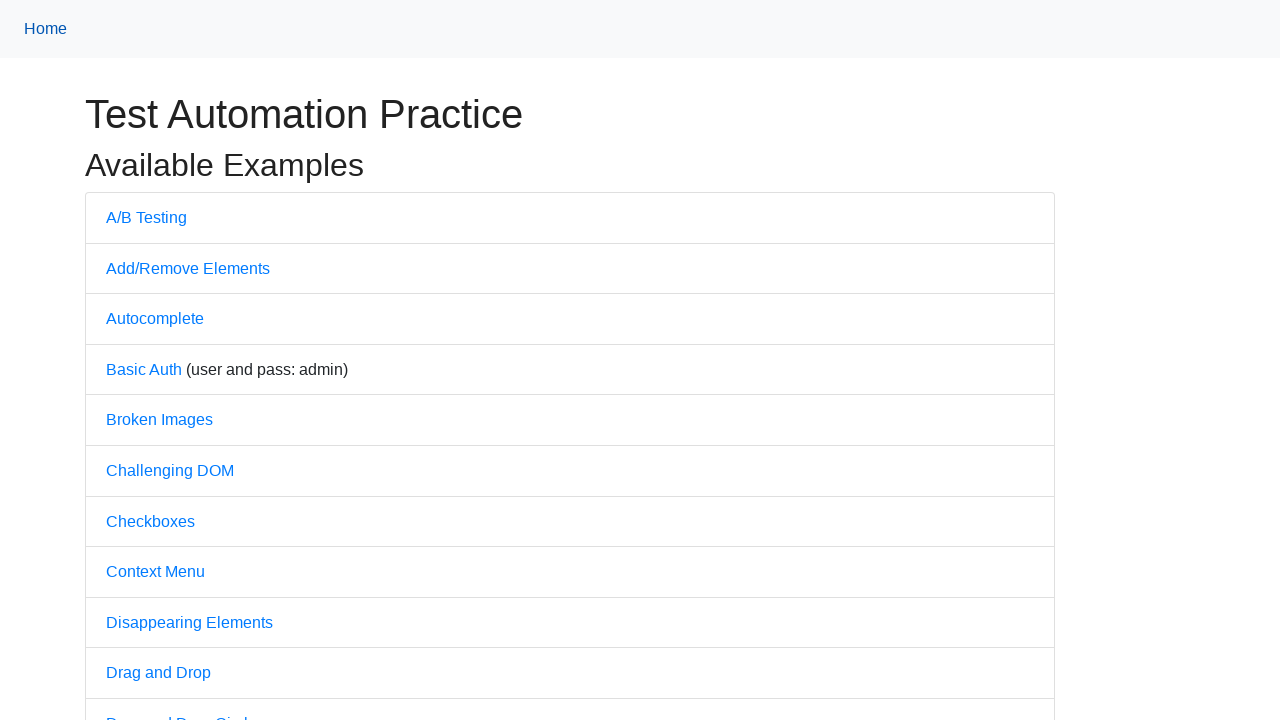

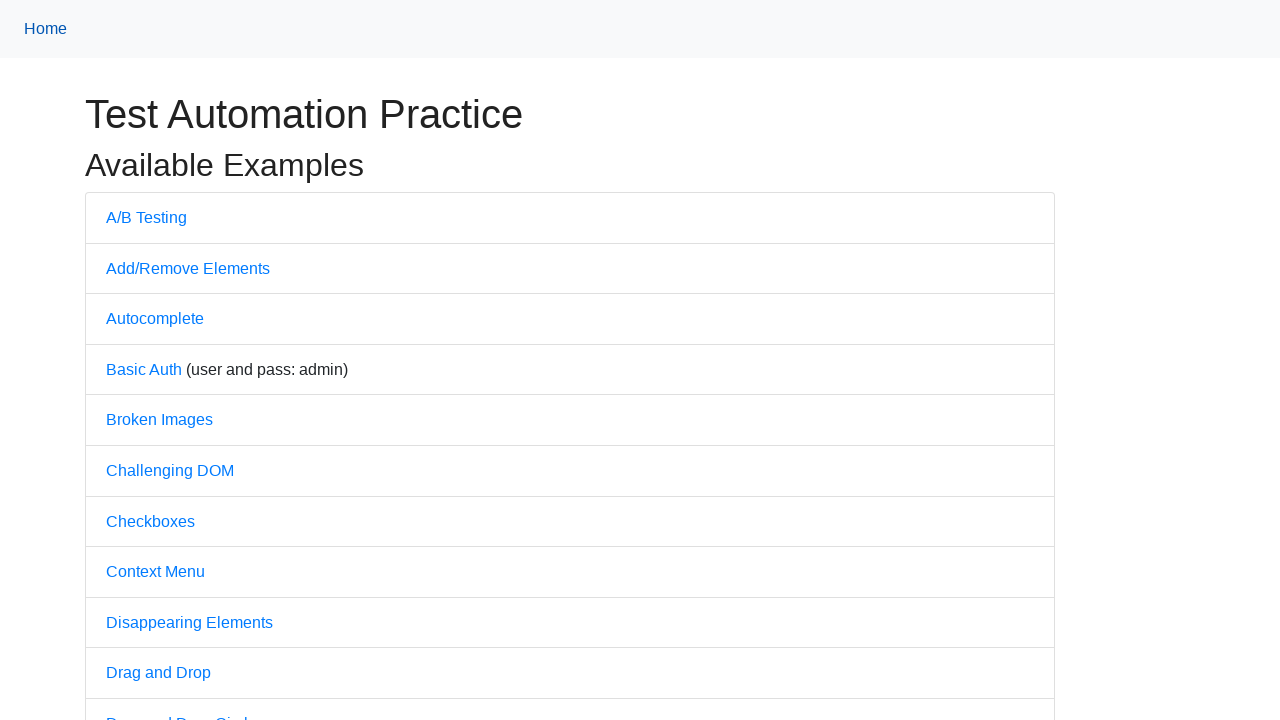